Tests keyboard modifier keys by filling a first name field with Shift held (resulting in uppercase text) and then opening a WebTable link in a new tab using Ctrl+Enter key combination.

Starting URL: http://demo.automationtesting.in/Register.html

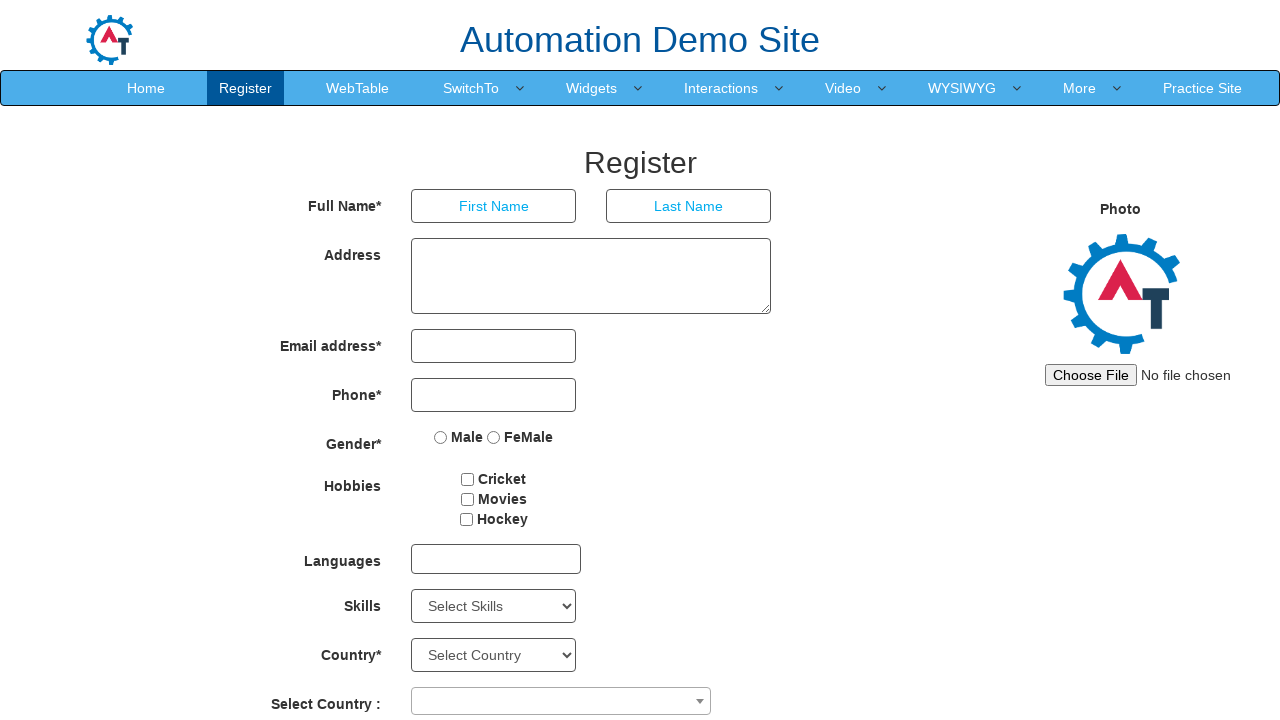

Clicked on first name input field at (494, 206) on xpath=//*[@id='basicBootstrapForm']/div[1]/div[1]/input
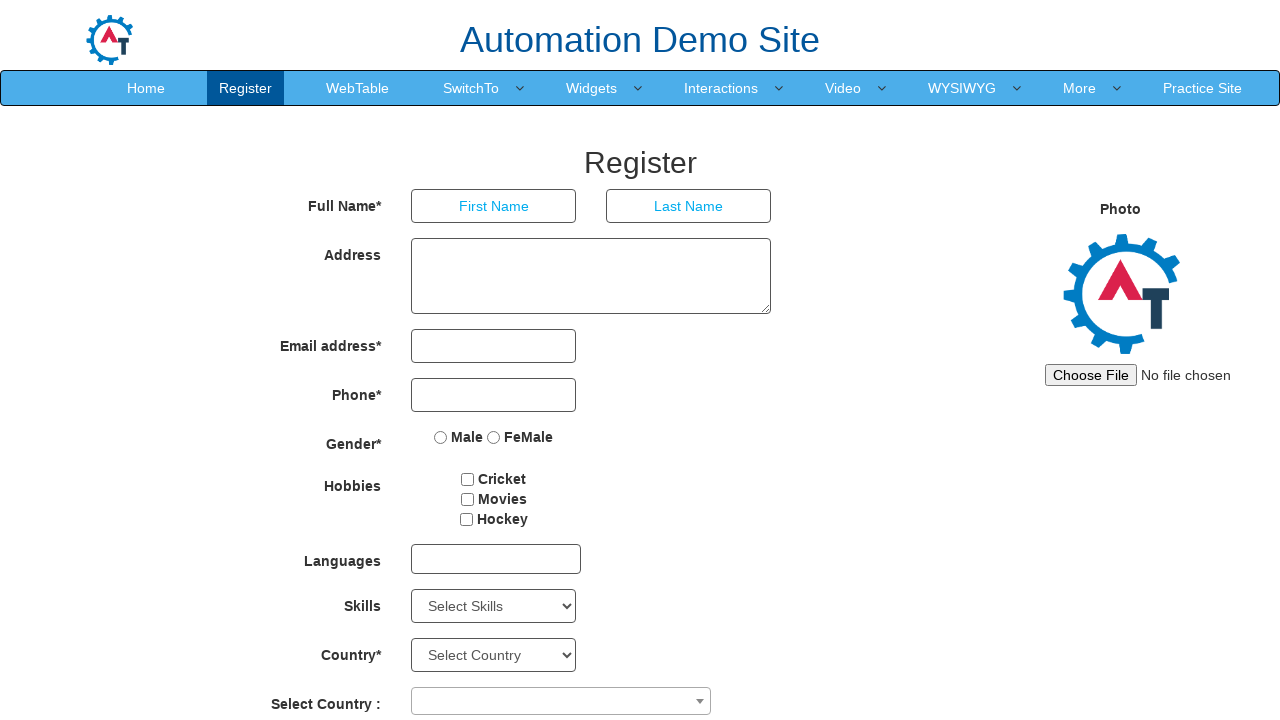

Typed 'RAM' in first name field on xpath=//*[@id='basicBootstrapForm']/div[1]/div[1]/input
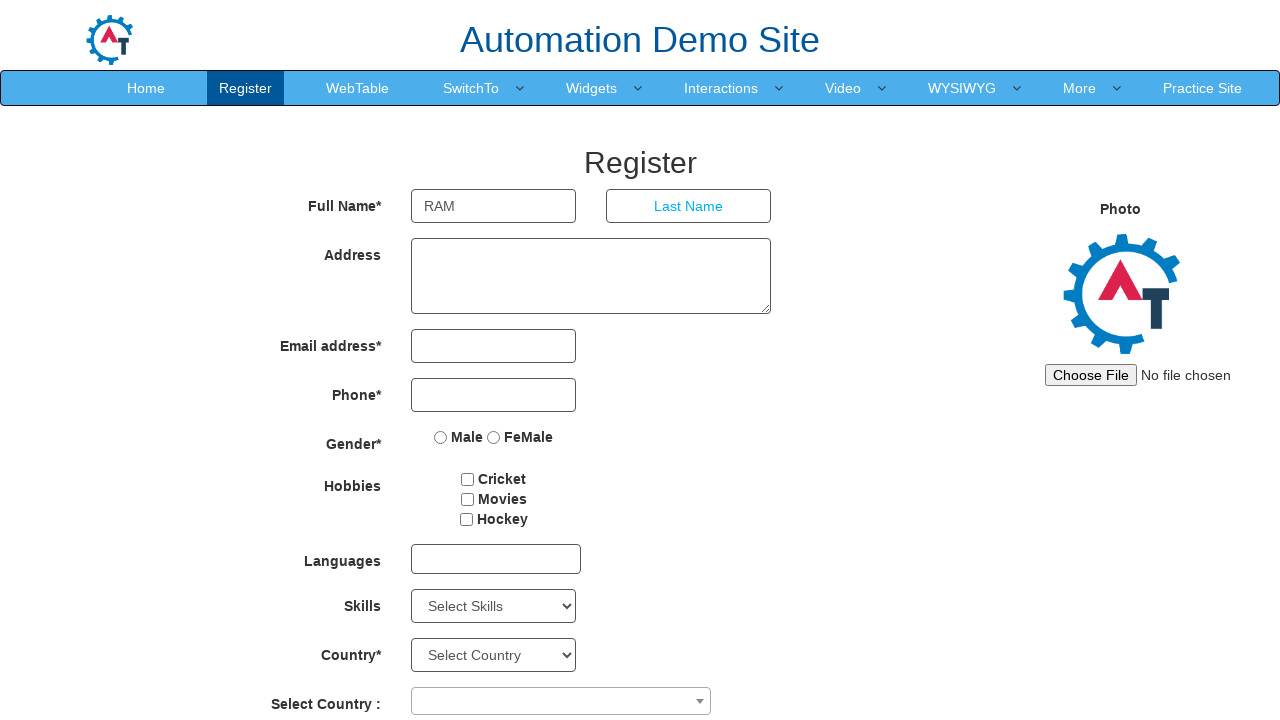

Pressed Ctrl+Enter on WebTable link to open in new tab on xpath=//a[contains(text(),'WebTable')]
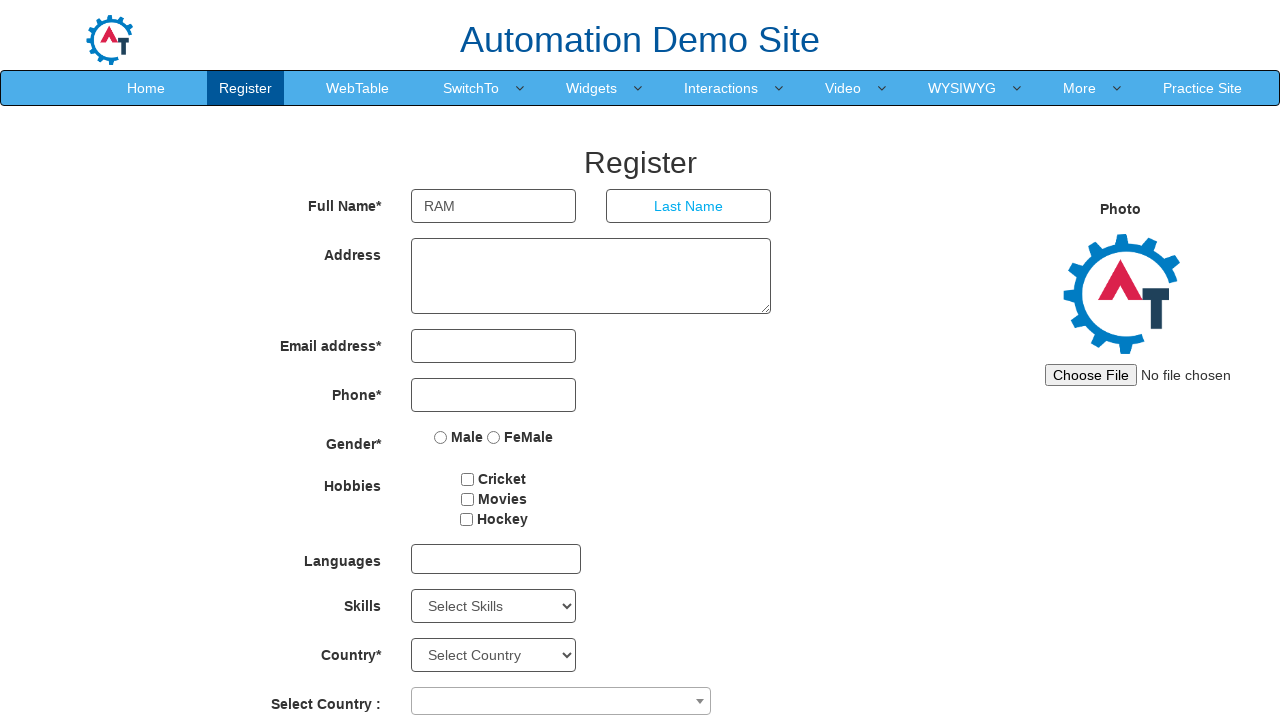

Waited 1000ms for action to complete
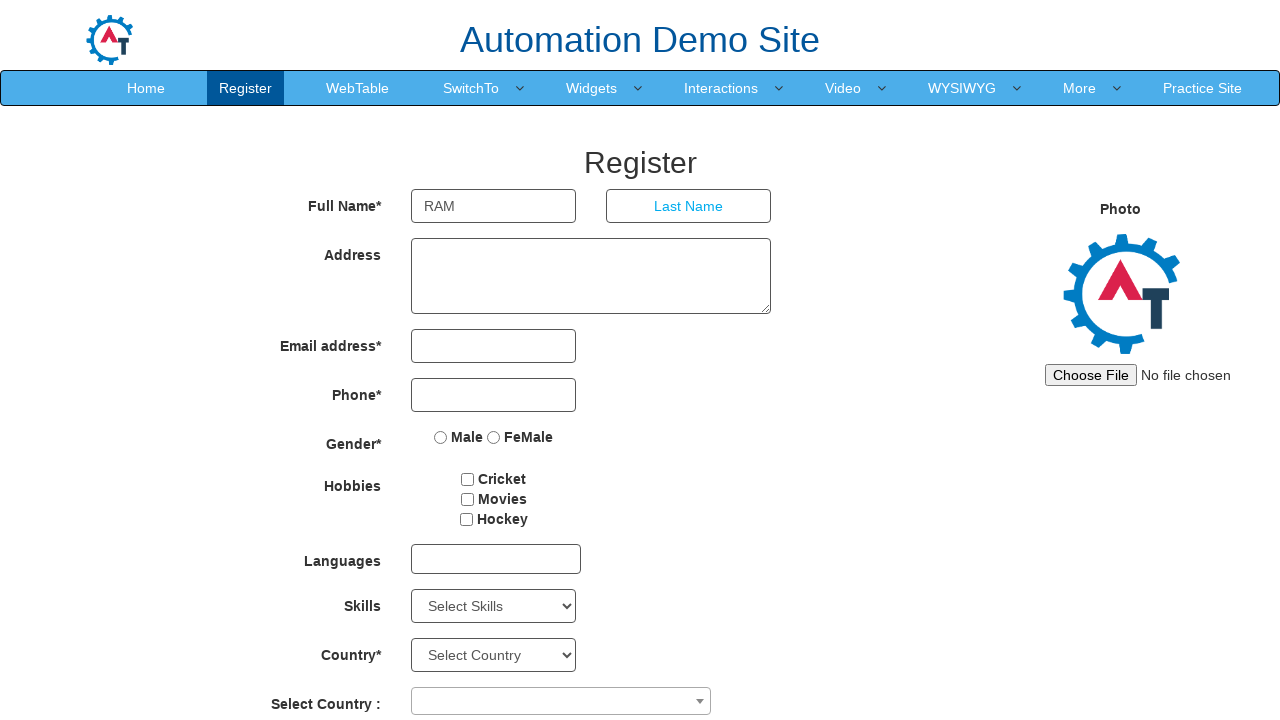

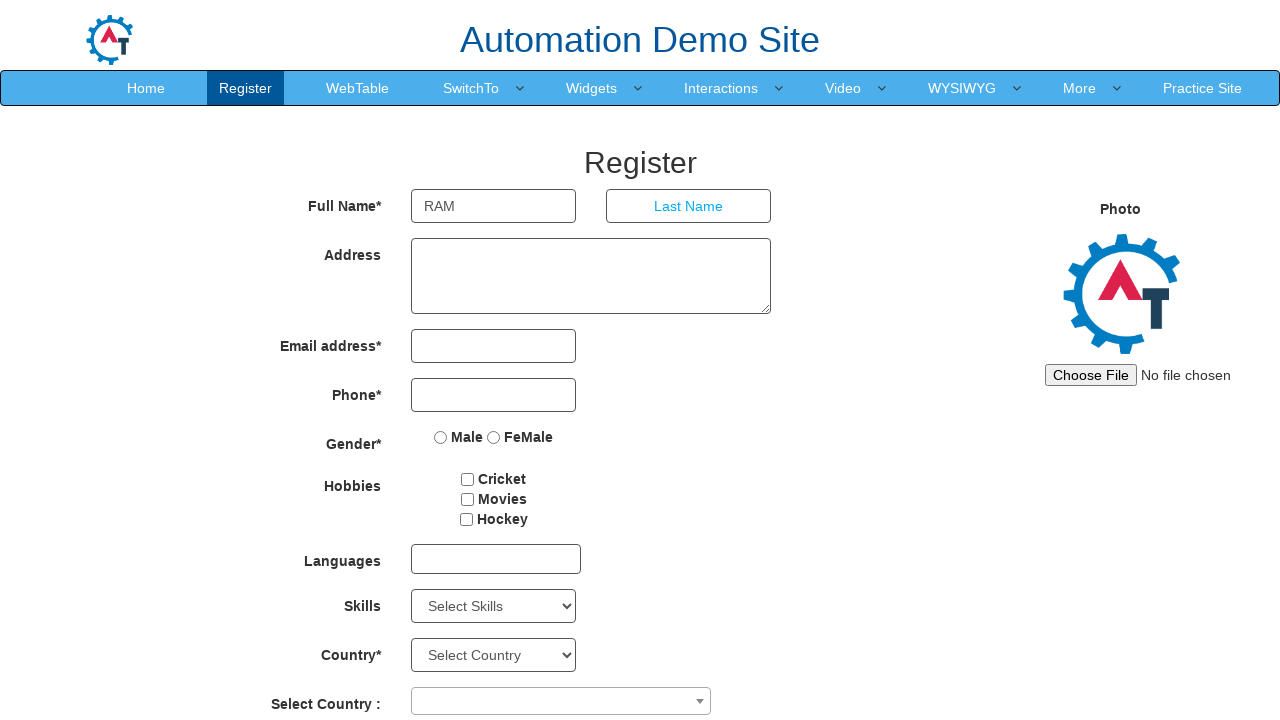